Tests filtering lists by child element and verifying only one match exists

Starting URL: https://playwright.dev/python/docs/locators

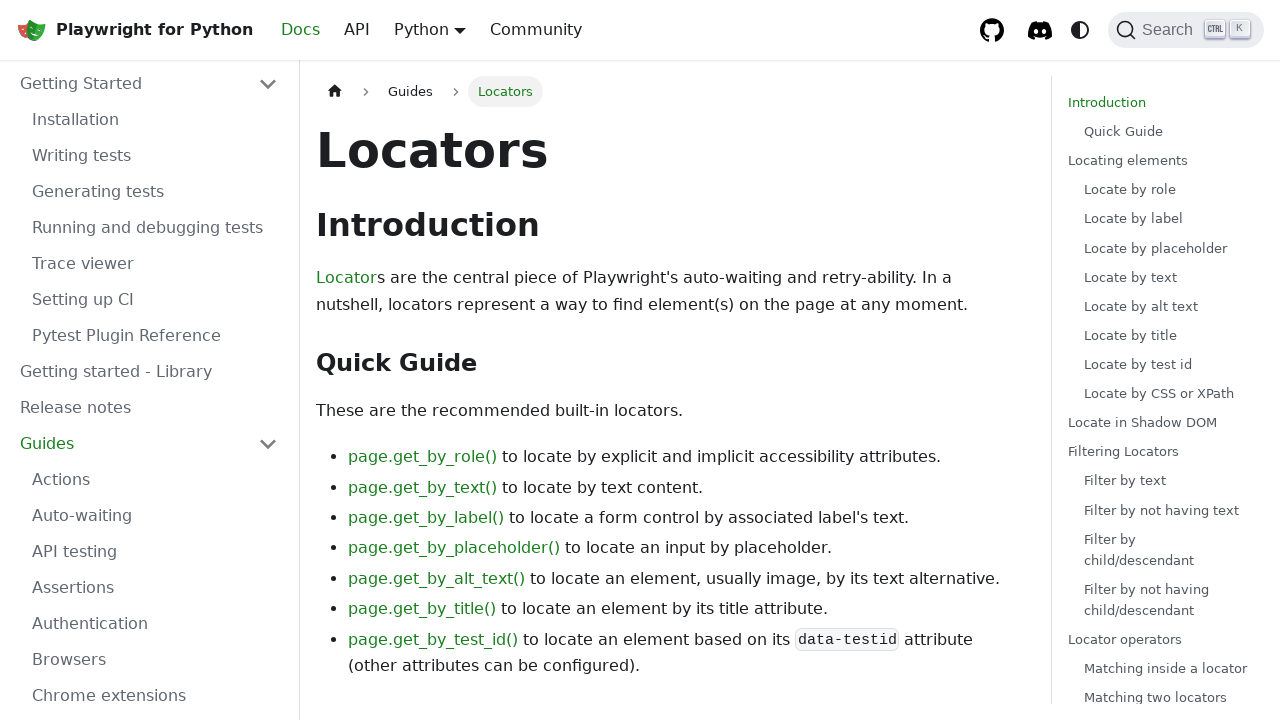

Navigated to Playwright locators documentation page
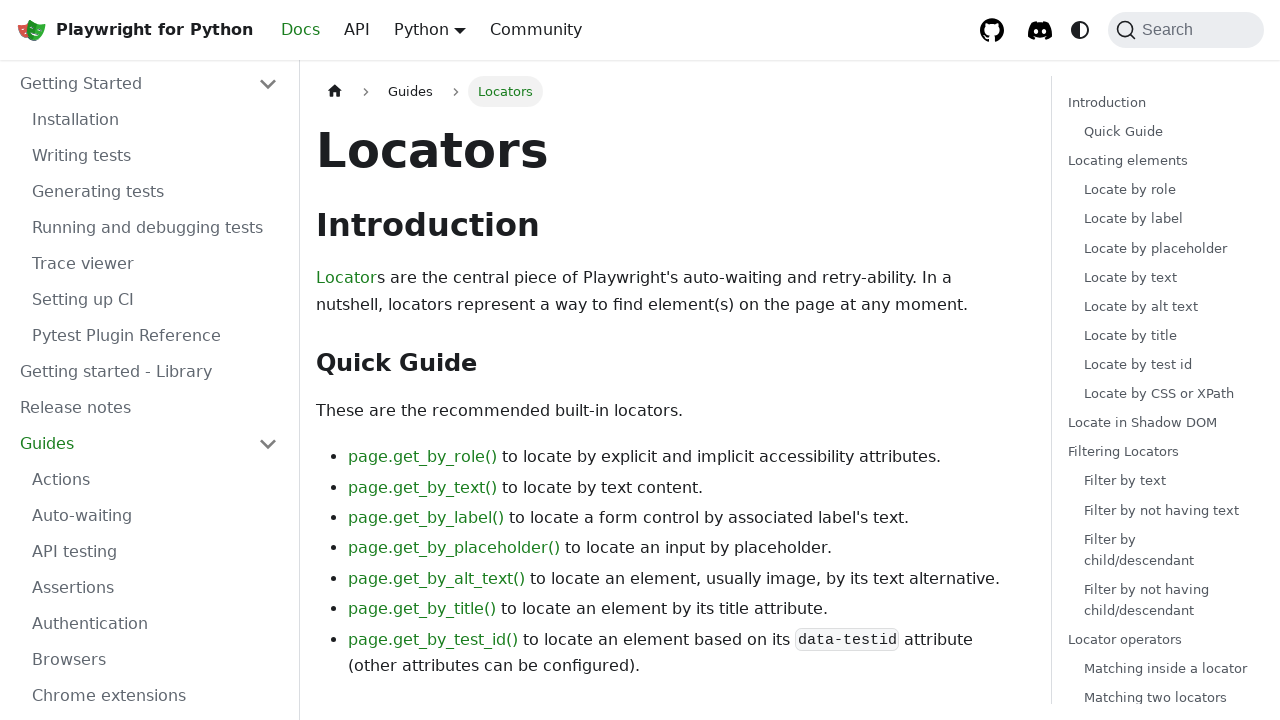

Filtered lists by child listitem containing 'Locating elements' and verified exactly one match exists
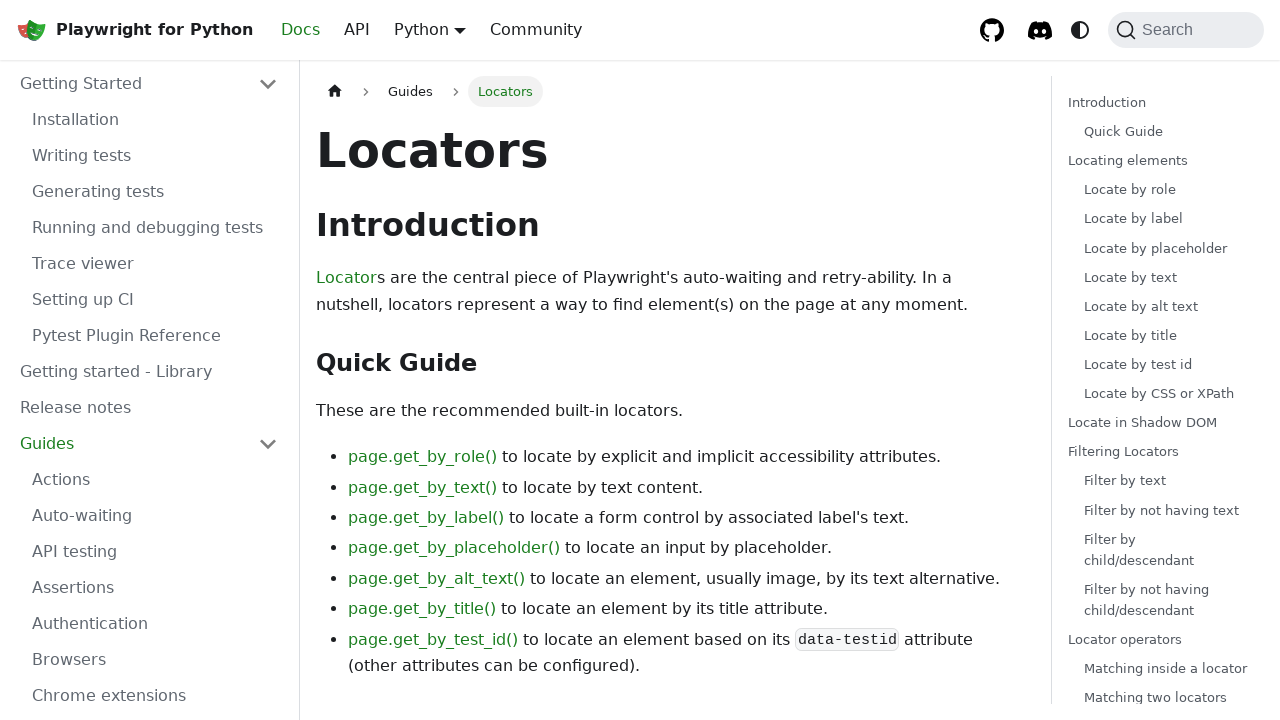

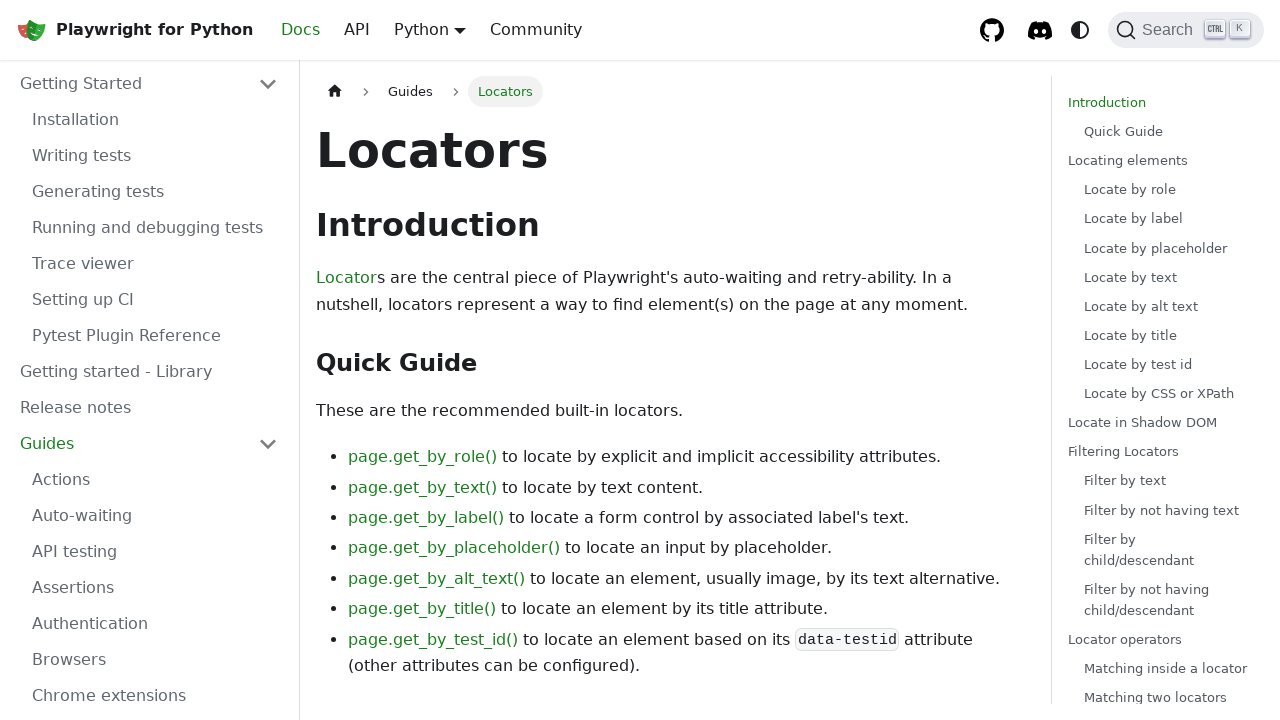